Navigates to W3Schools HTML tables page and verifies that the customers table is loaded and accessible

Starting URL: https://www.w3schools.com/html/html_tables.asp

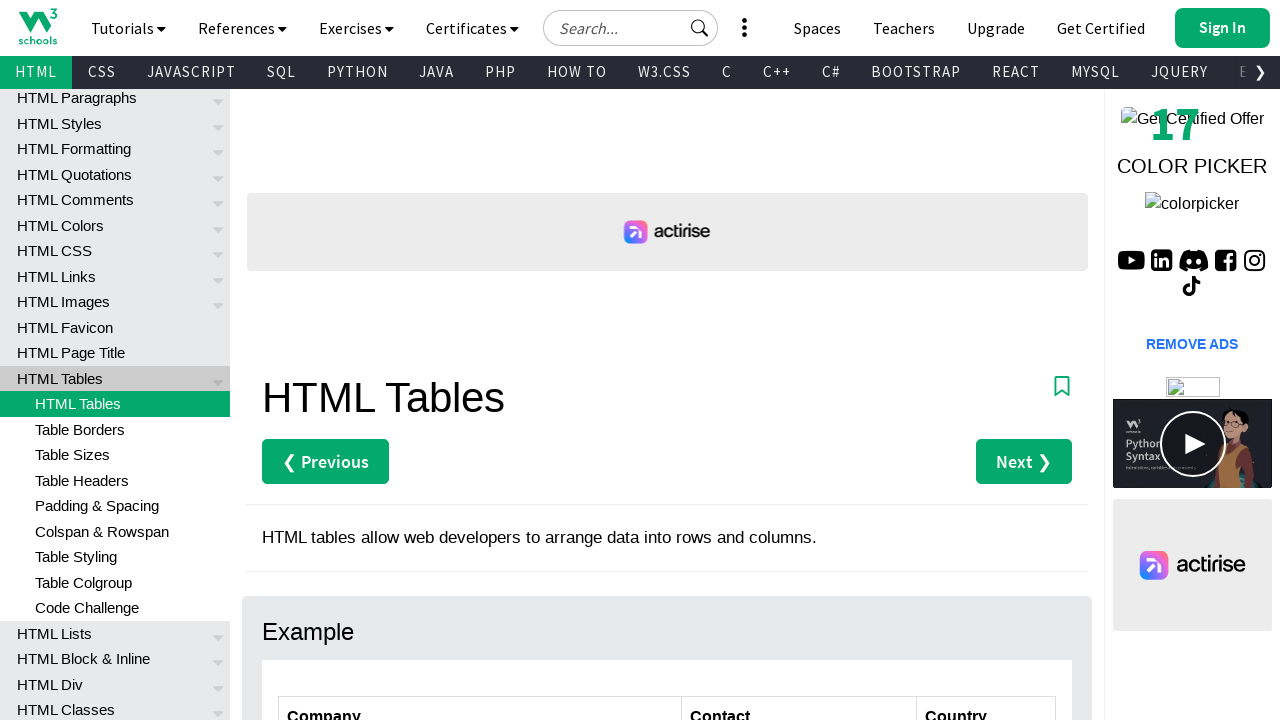

Navigated to W3Schools HTML tables page
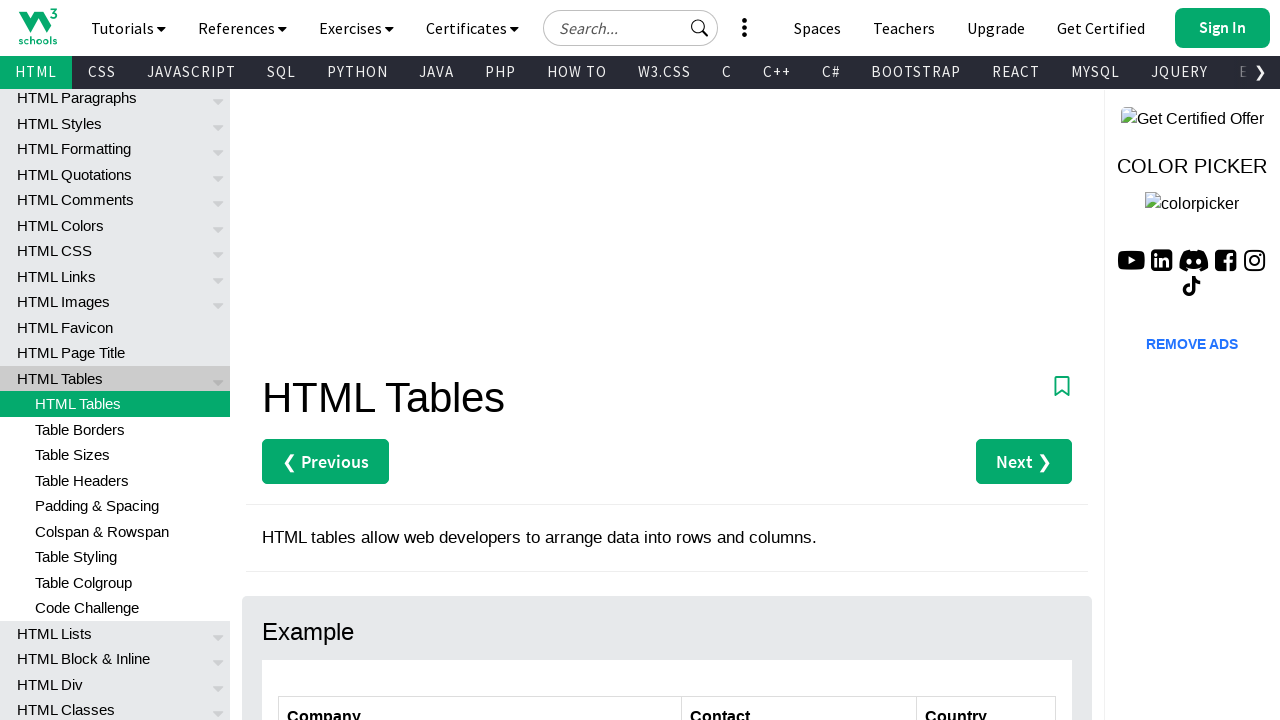

Customers table (#customers) loaded and visible
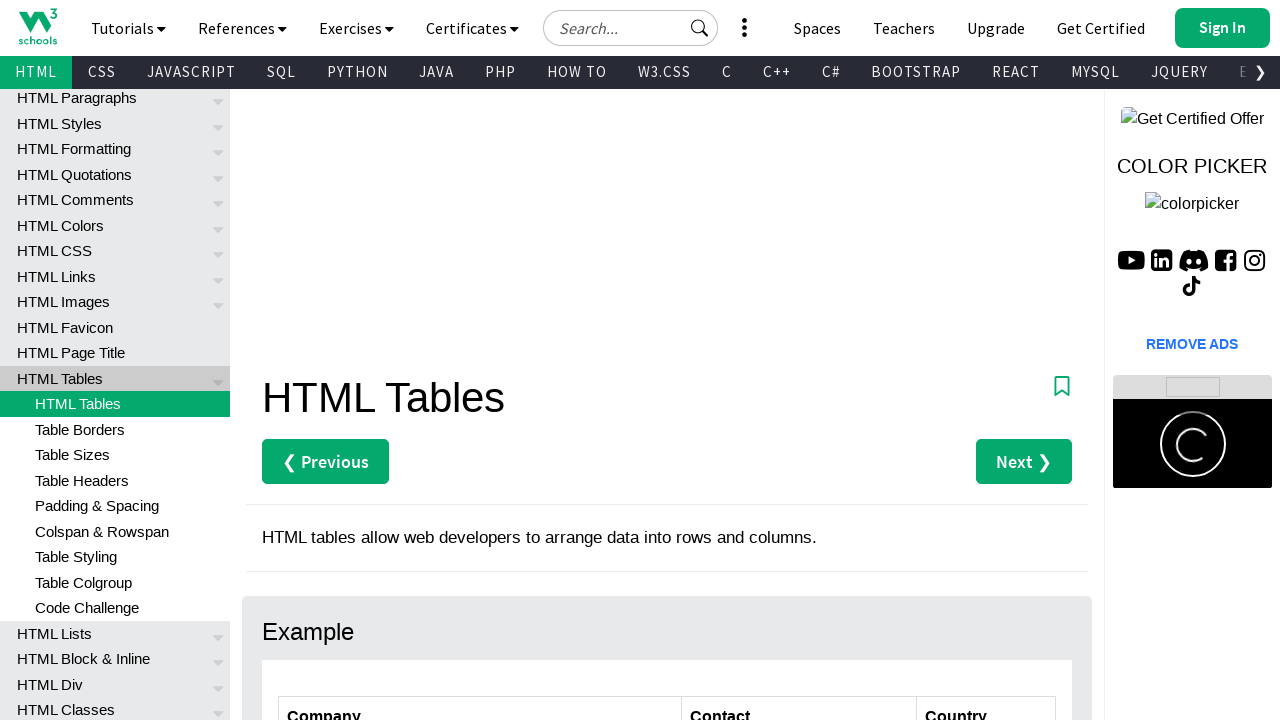

Table rows in customers table tbody are present and accessible
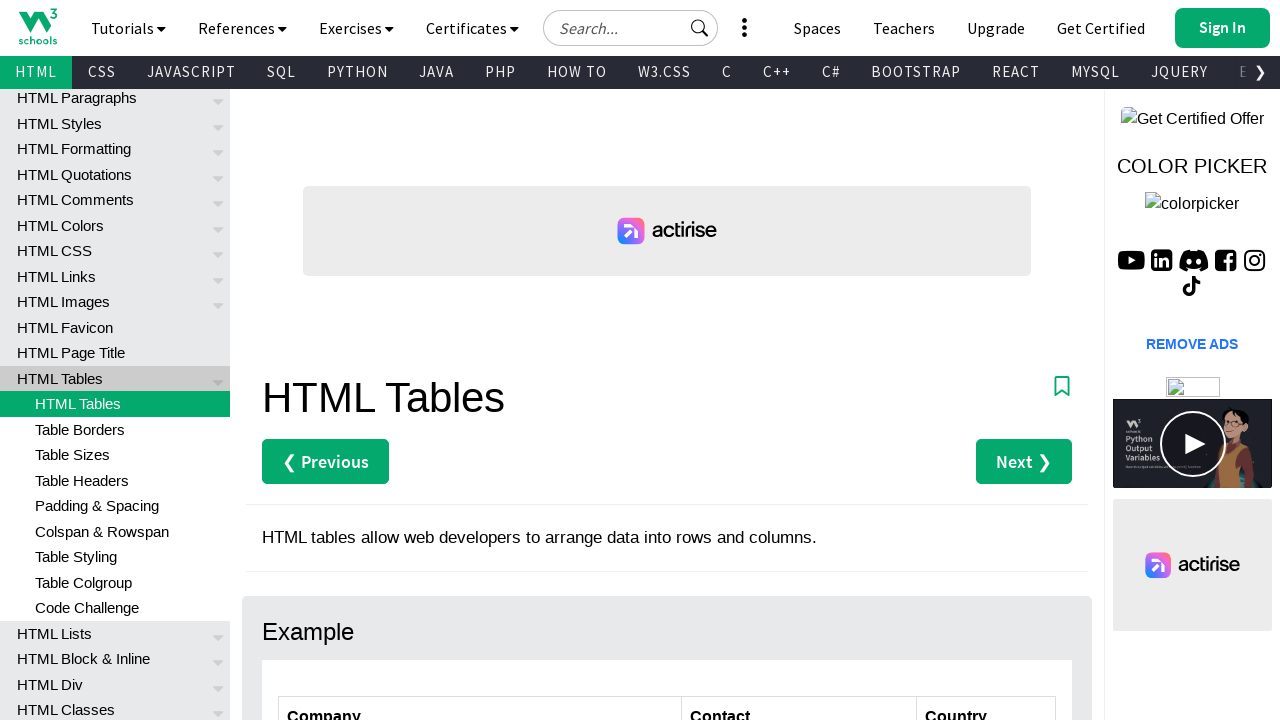

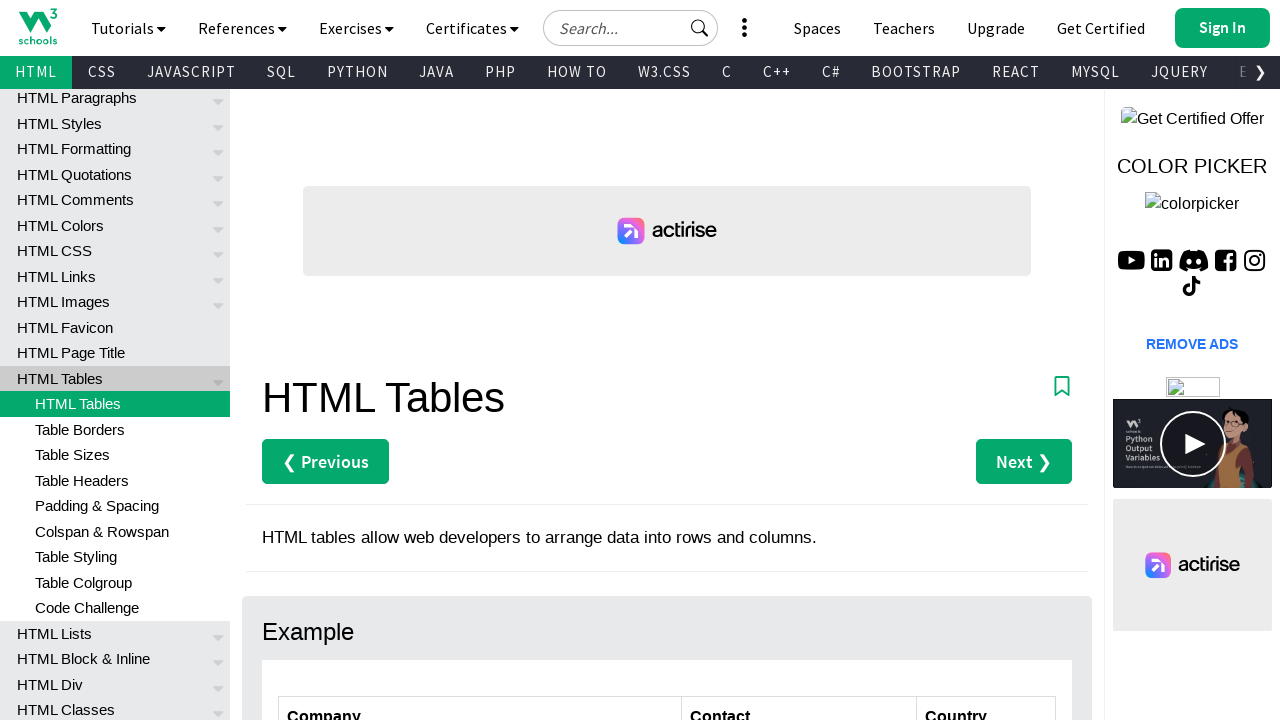